Tests radio button functionality by selecting different radio stations and verifying the associated link changes

Starting URL: https://qbek.github.io/selenium-exercises/pl/radio_buttons.html

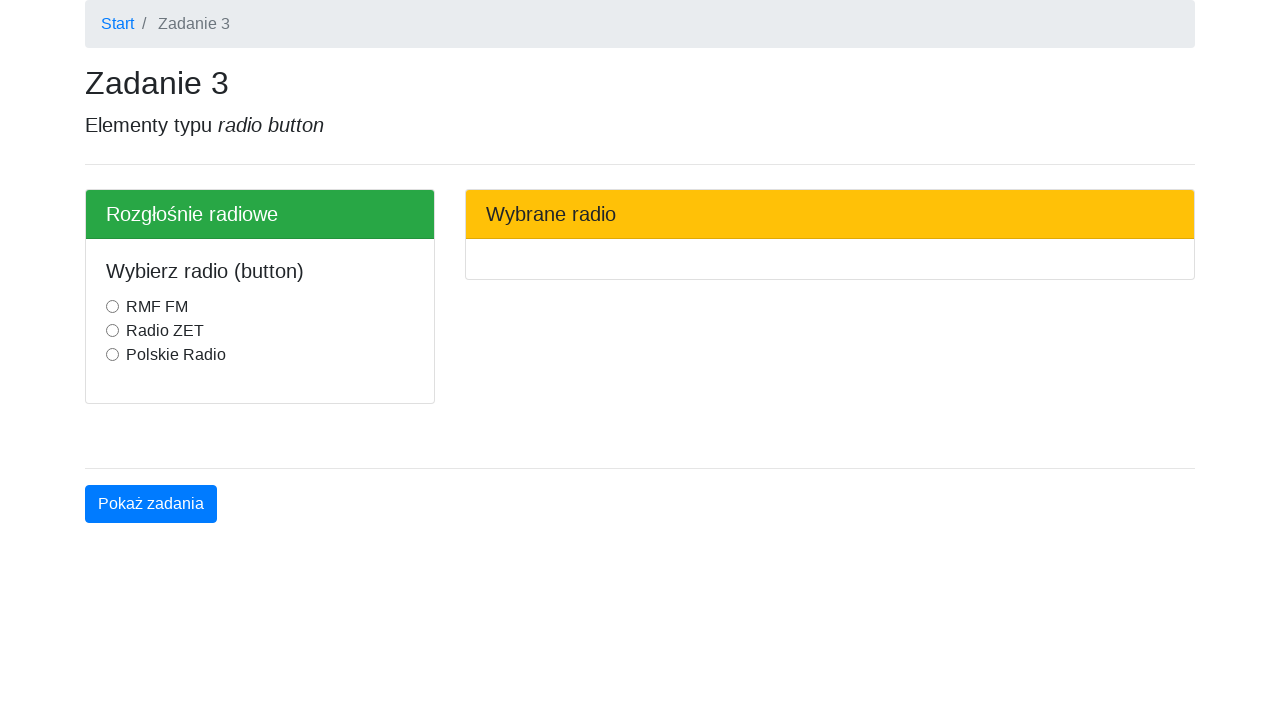

Selected Radiozet radio button at (112, 331) on input[value="radiozet"]
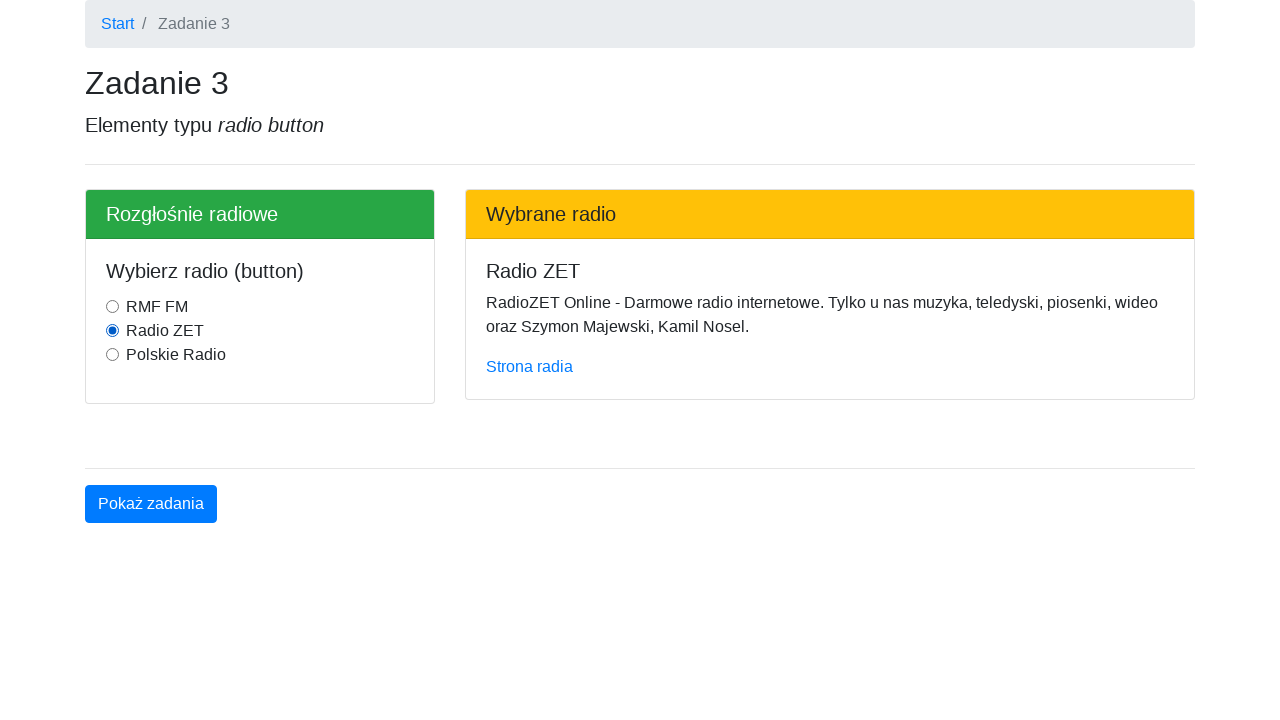

Verified Radiozet link is correct (https://www.radiozet.pl)
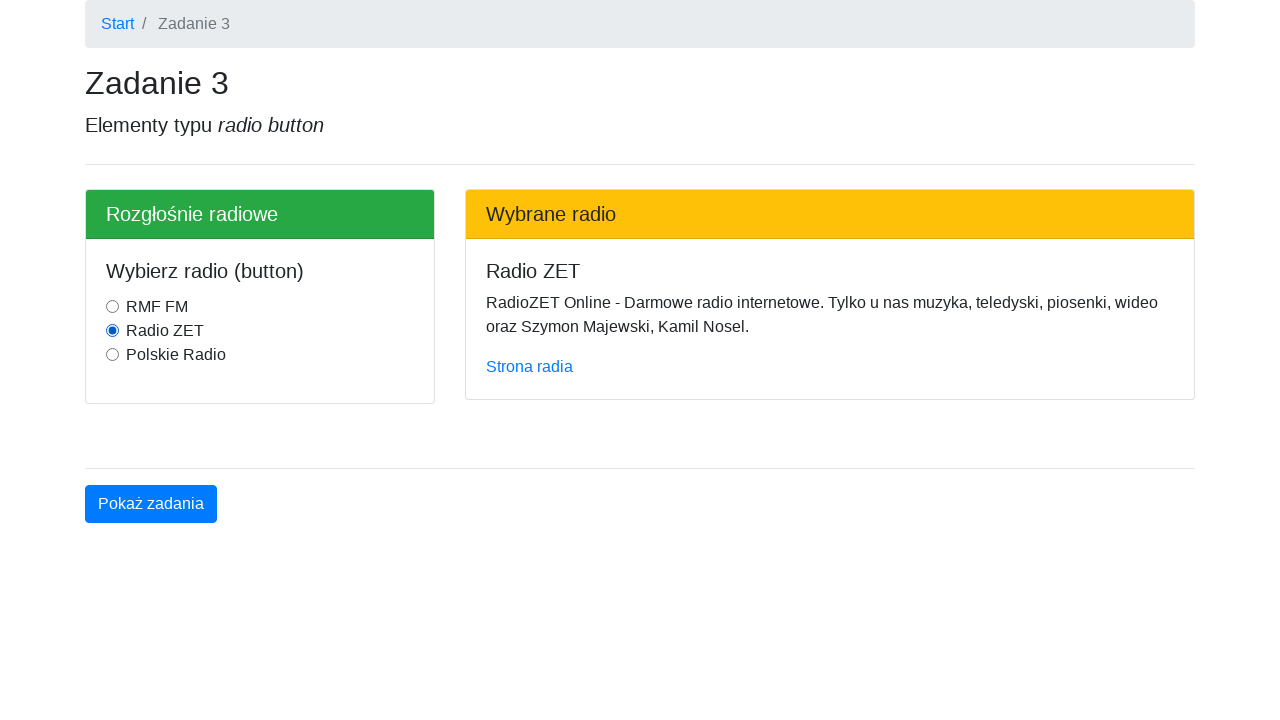

Selected RMF FM radio button at (112, 307) on input[value="rmffm"]
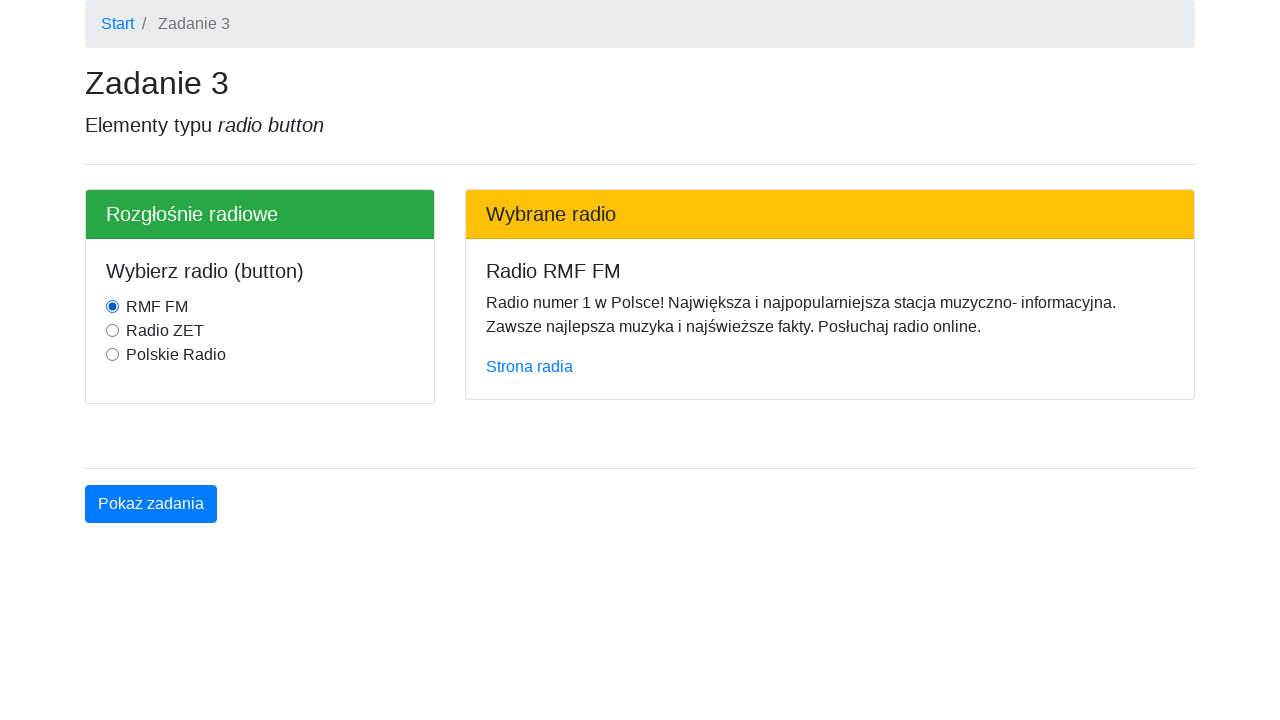

Waited for details to update
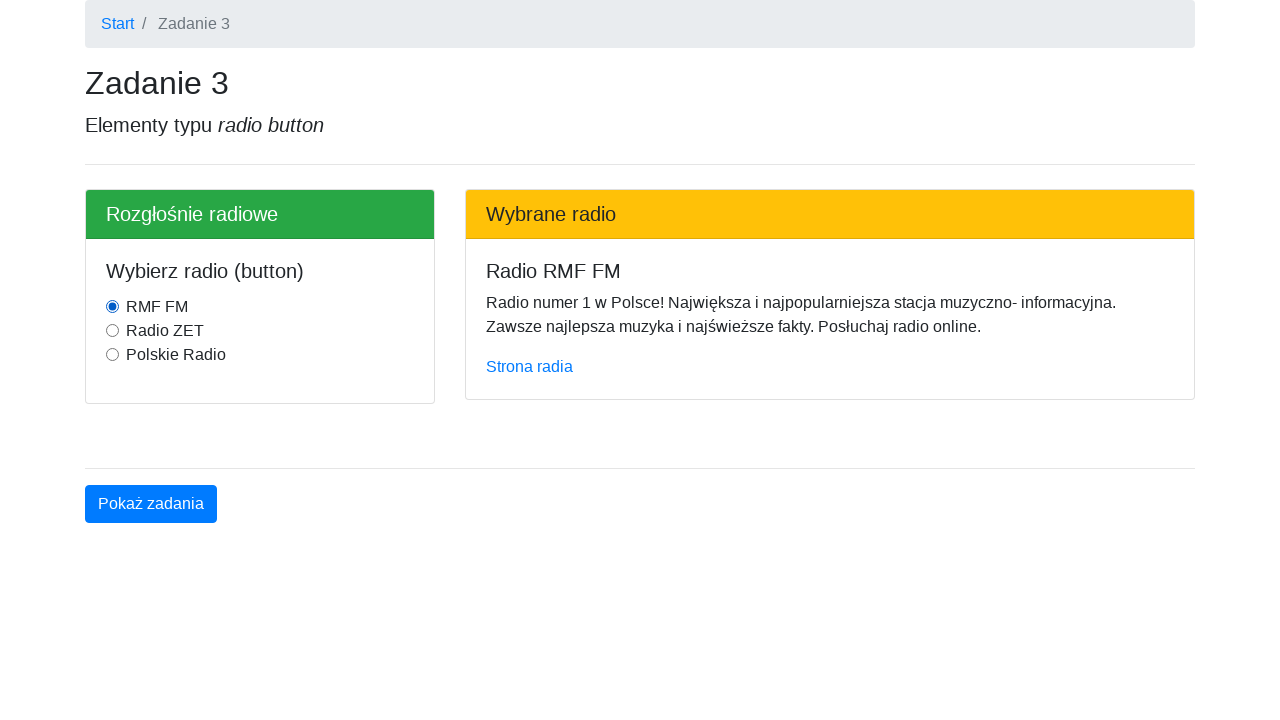

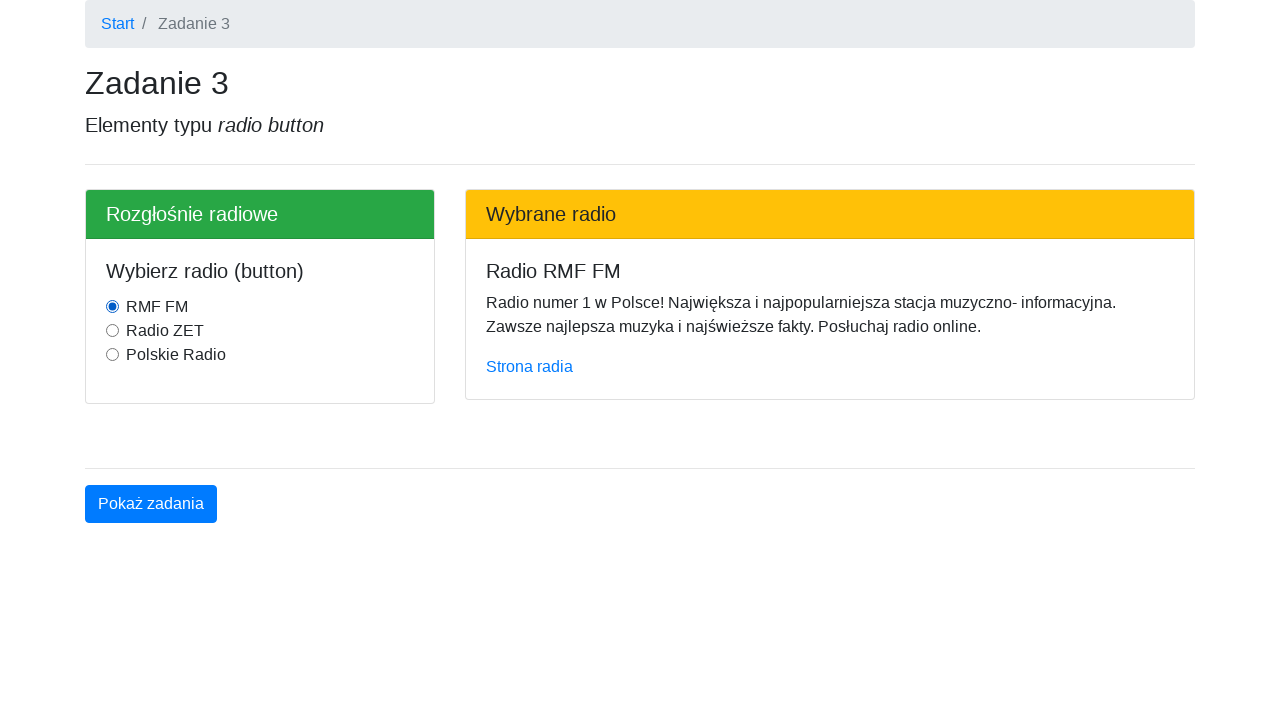